Tests JavaScript prompt dialog by entering text, accepting it, and verifying the entered text appears in the result.

Starting URL: https://the-internet.herokuapp.com/

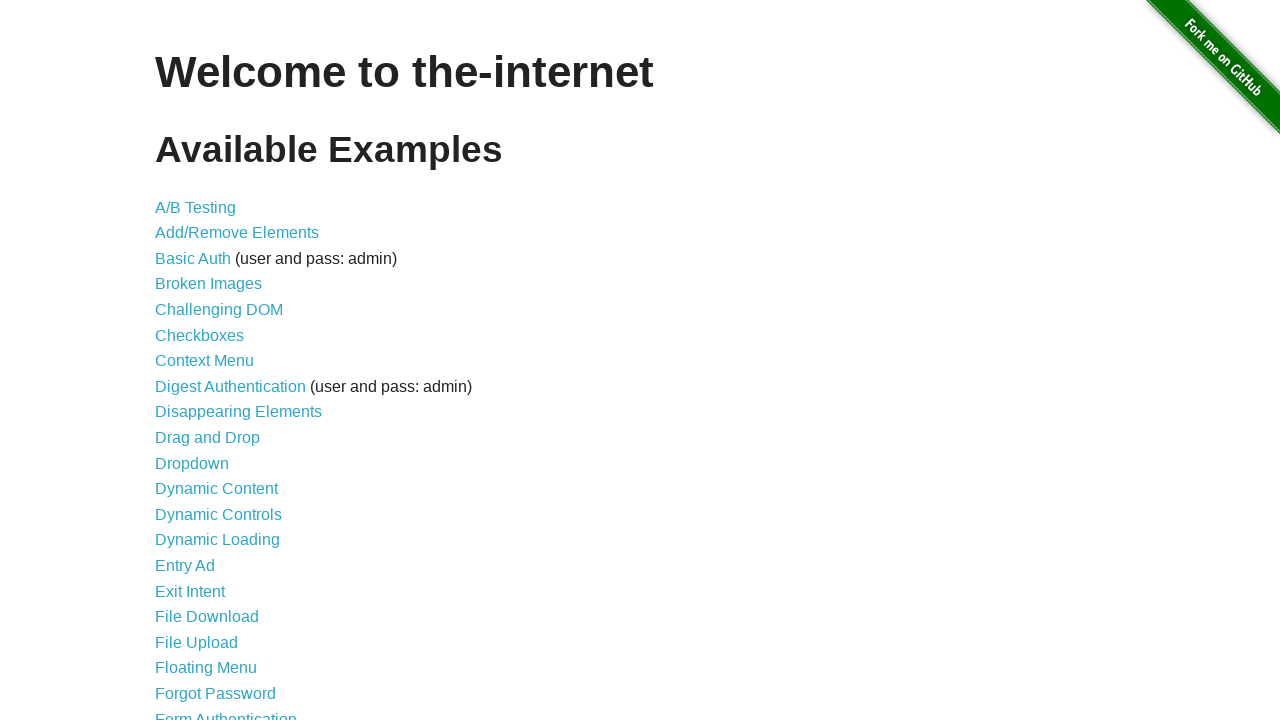

Clicked on JavaScript Alerts link at (214, 361) on a[href='/javascript_alerts']
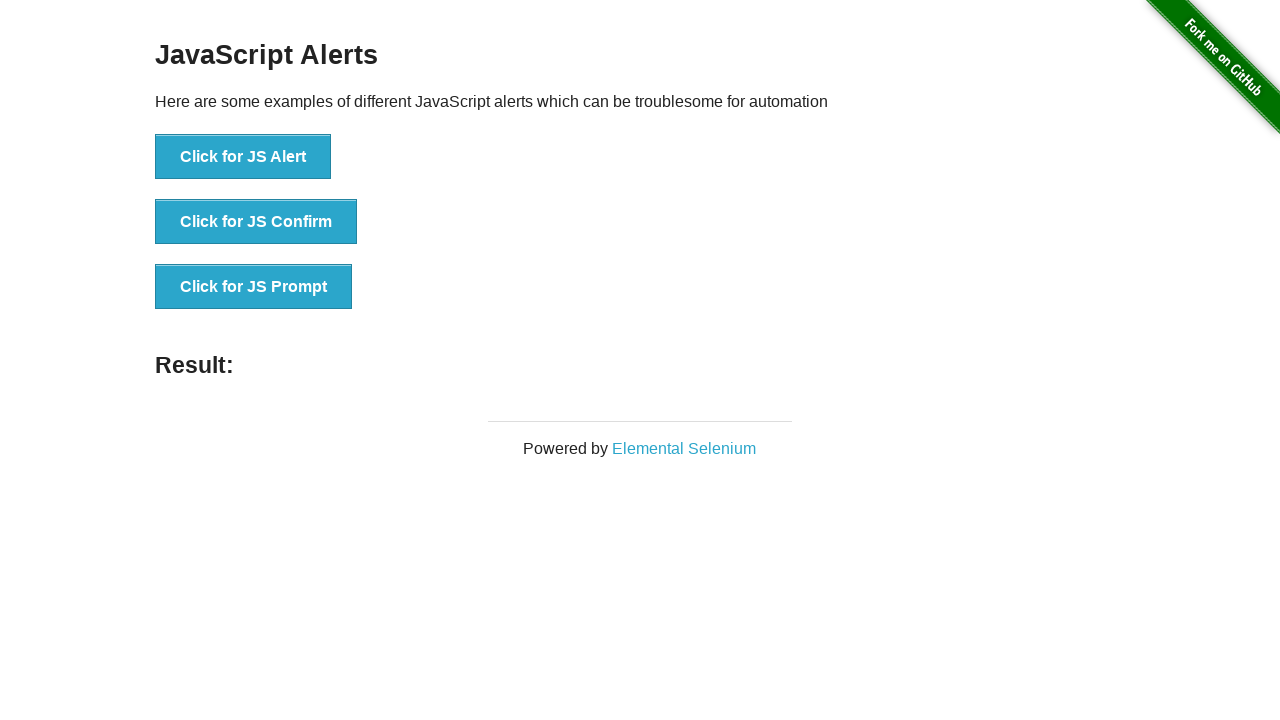

Set up dialog handler to accept prompt with text 'Hello world'
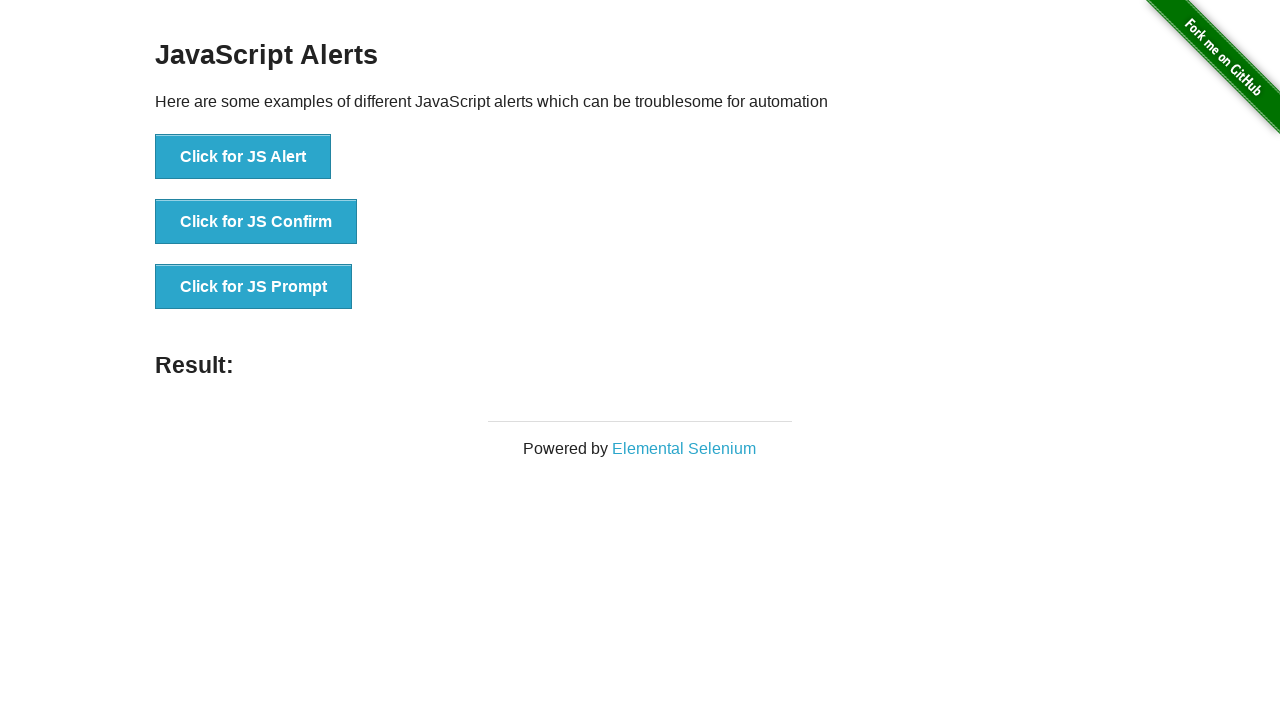

Clicked button to trigger JavaScript prompt dialog at (254, 287) on button[onclick='jsPrompt()']
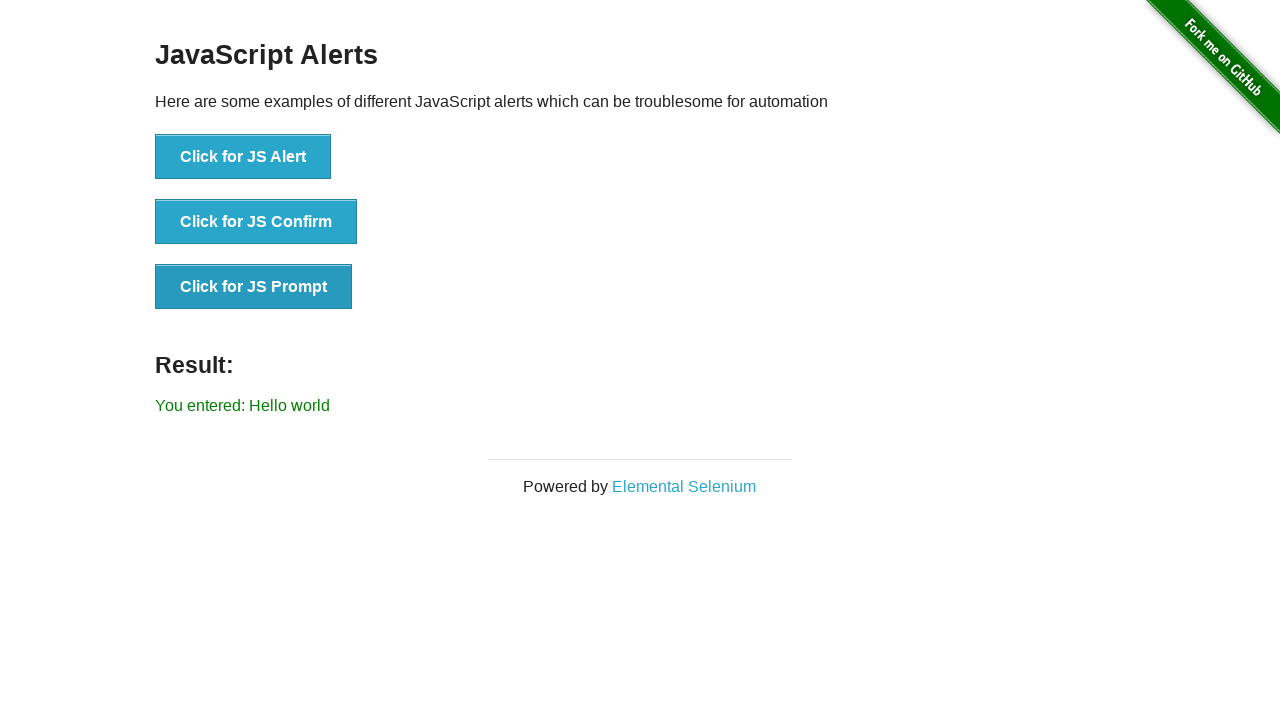

Waited for result element to appear
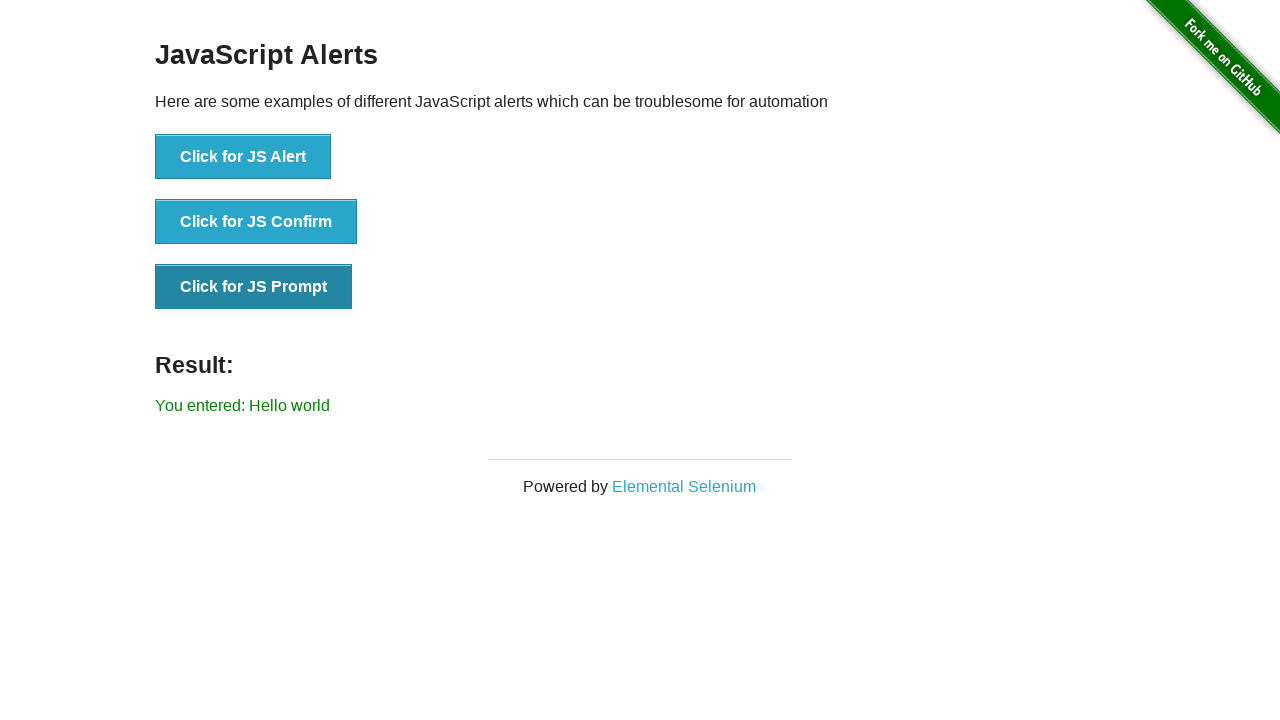

Retrieved result text from page
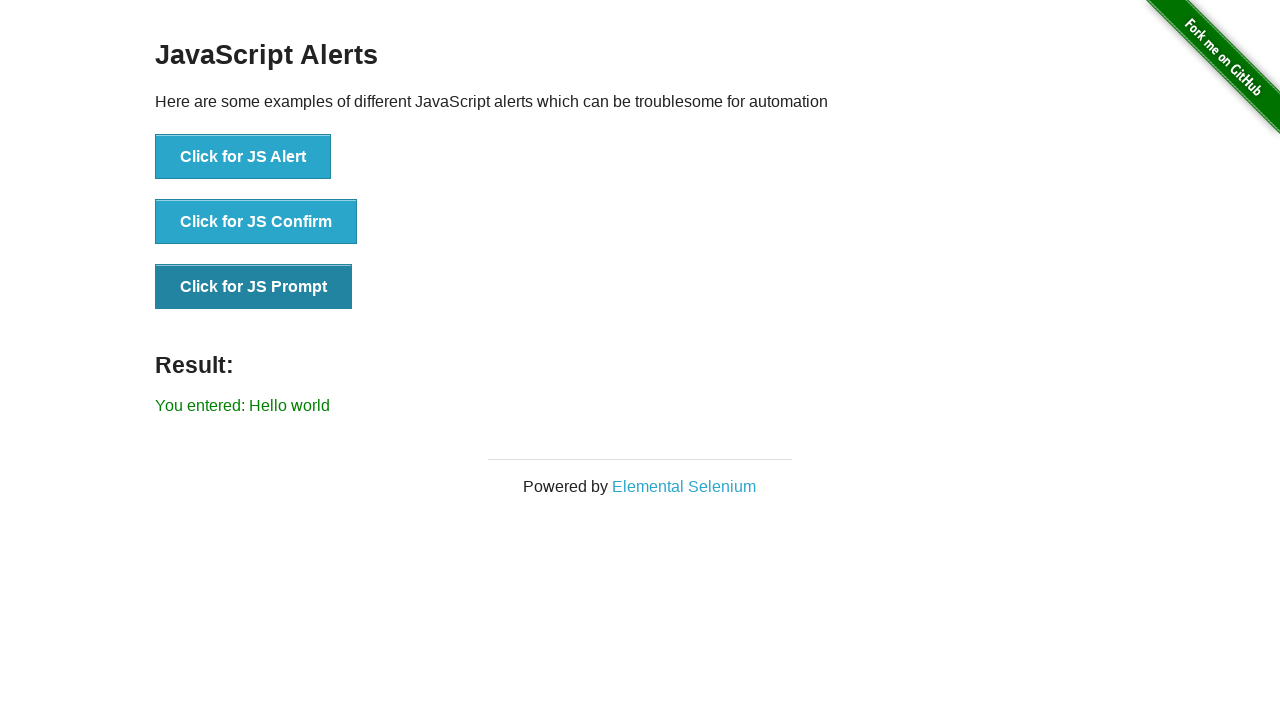

Verified that entered text 'Hello world' appears in result: 'You entered: Hello world'
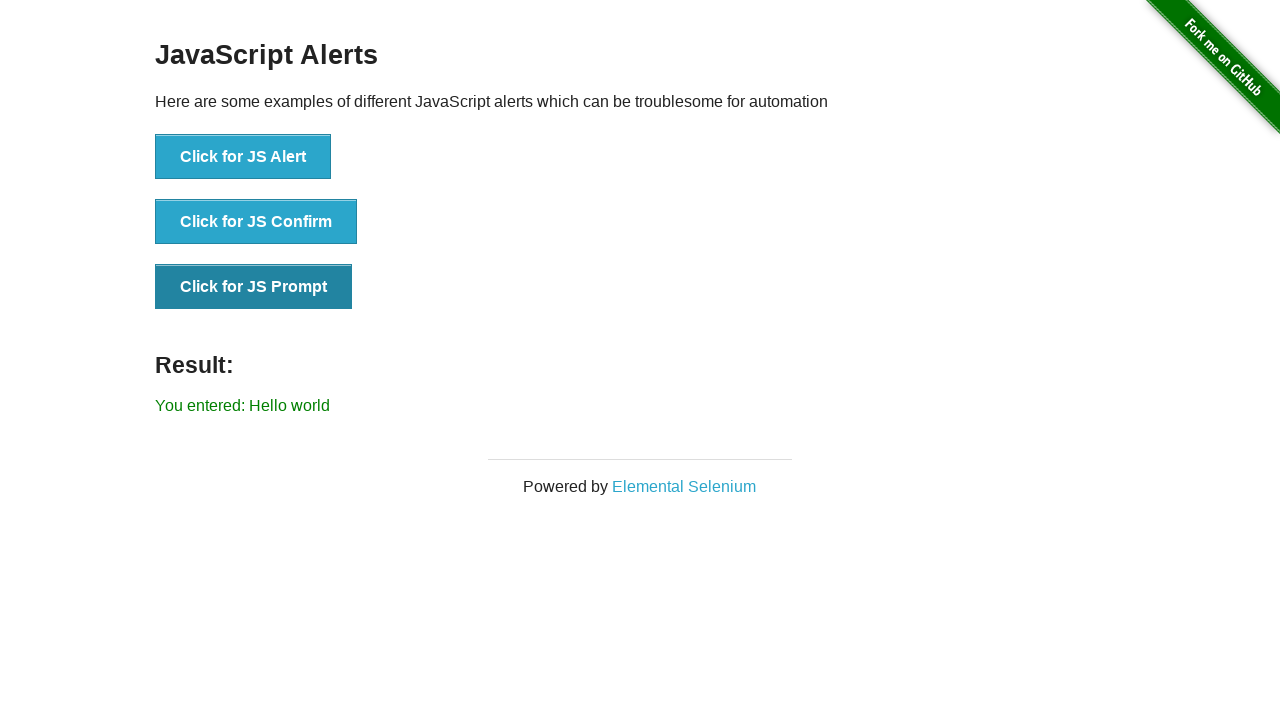

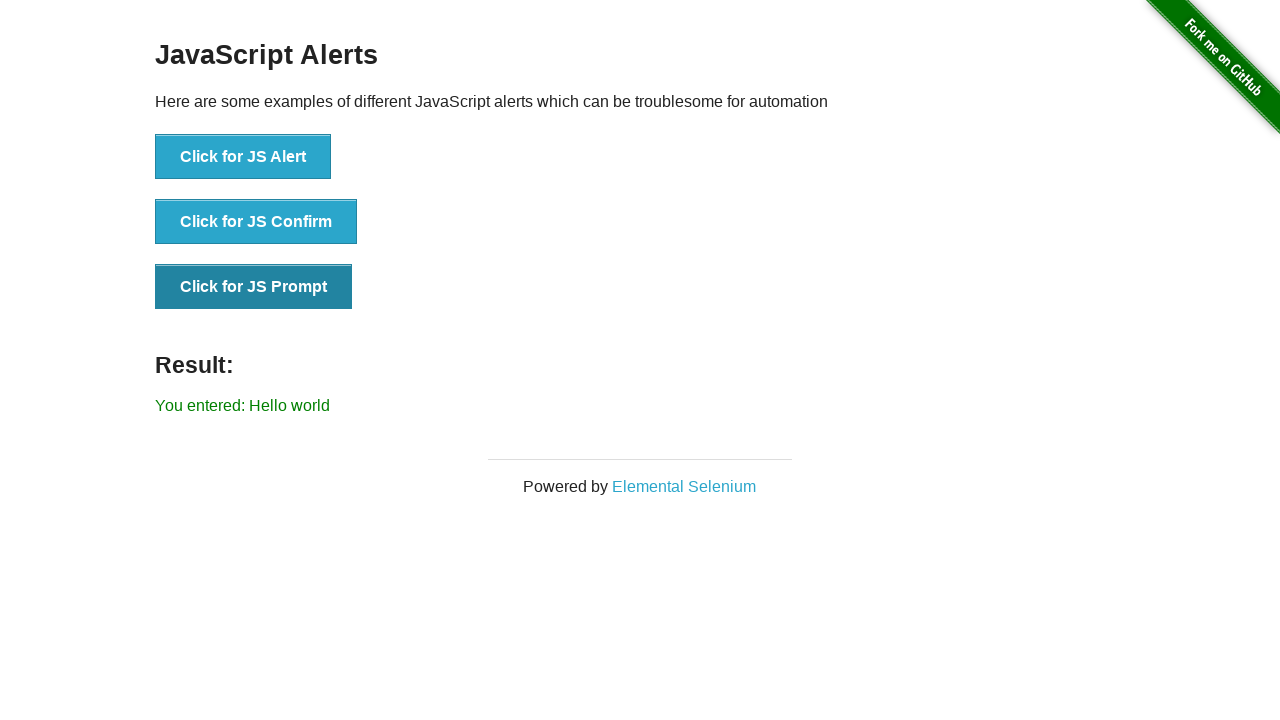